Tests channel creation flow by filling in remote balance, spending balance, channel expiry fields, clicking checkboxes for private channel and terms of service, then clicking the pay button.

Starting URL: https://widget.synonym.to/

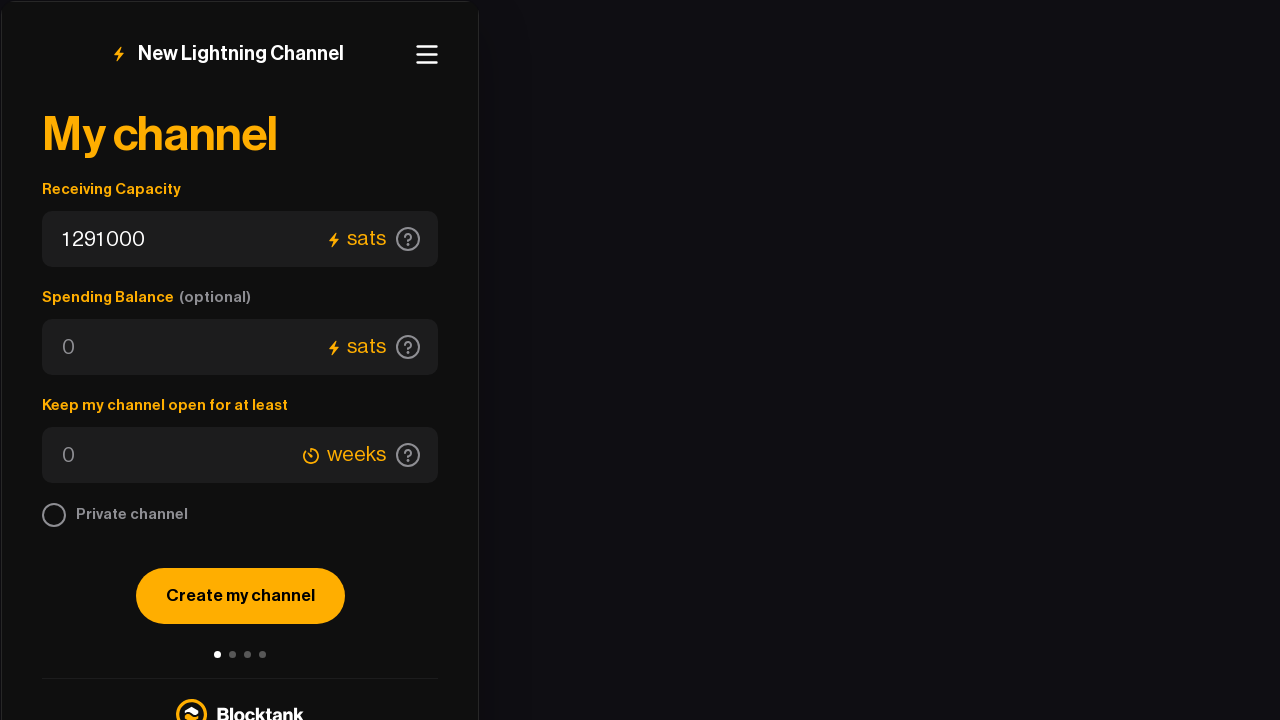

Filled remote balance field with '105000' on #remote-balance
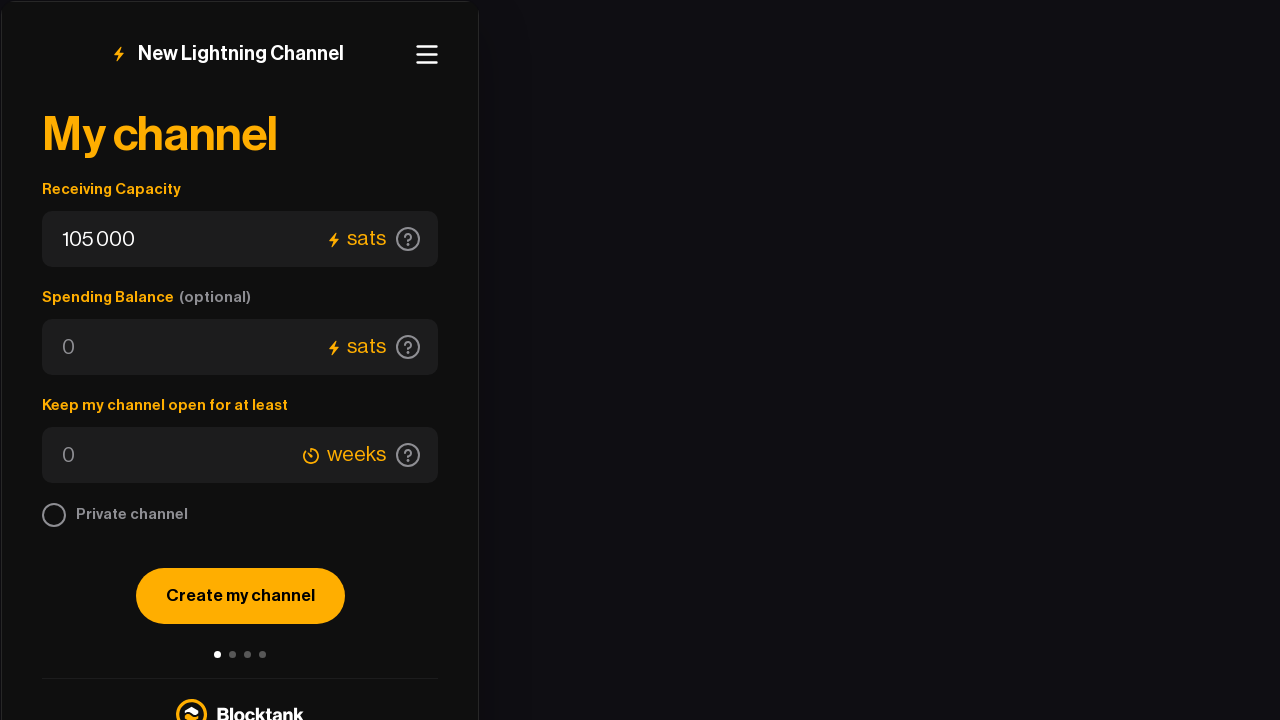

Filled spending/local balance field with '1000' on #local-balance
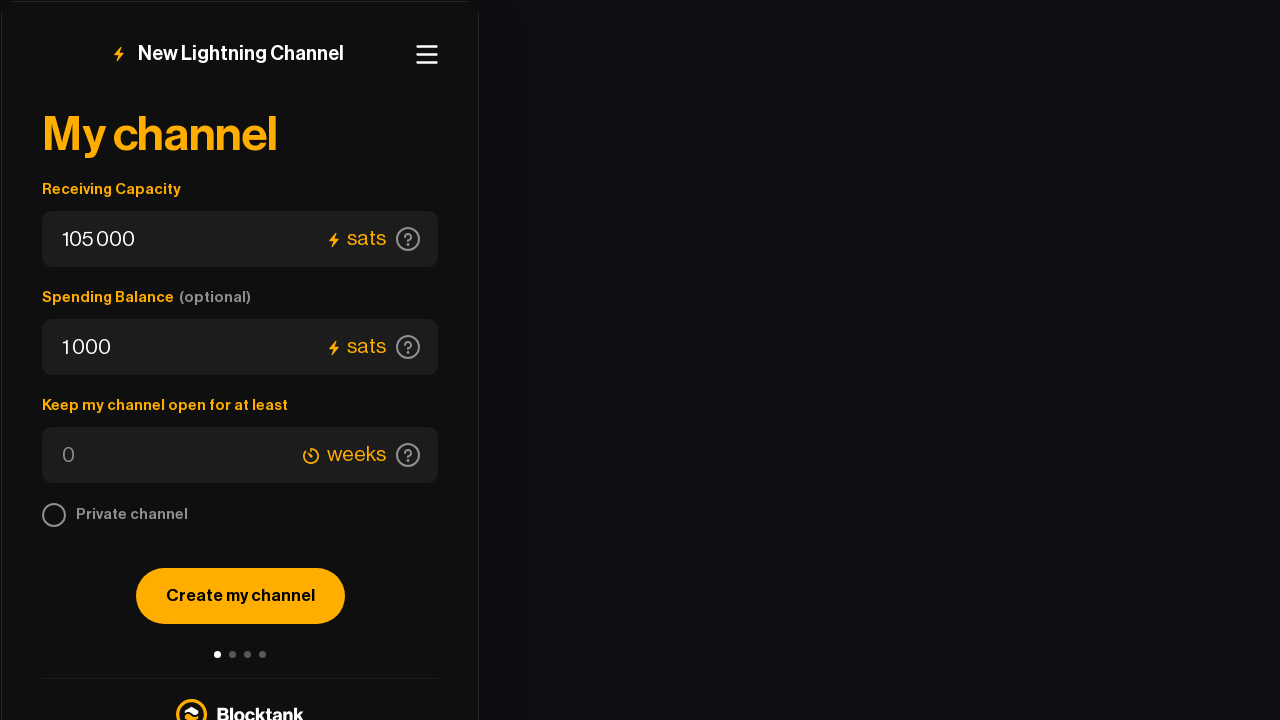

Filled channel expiry field with '5' on #channel-expiry
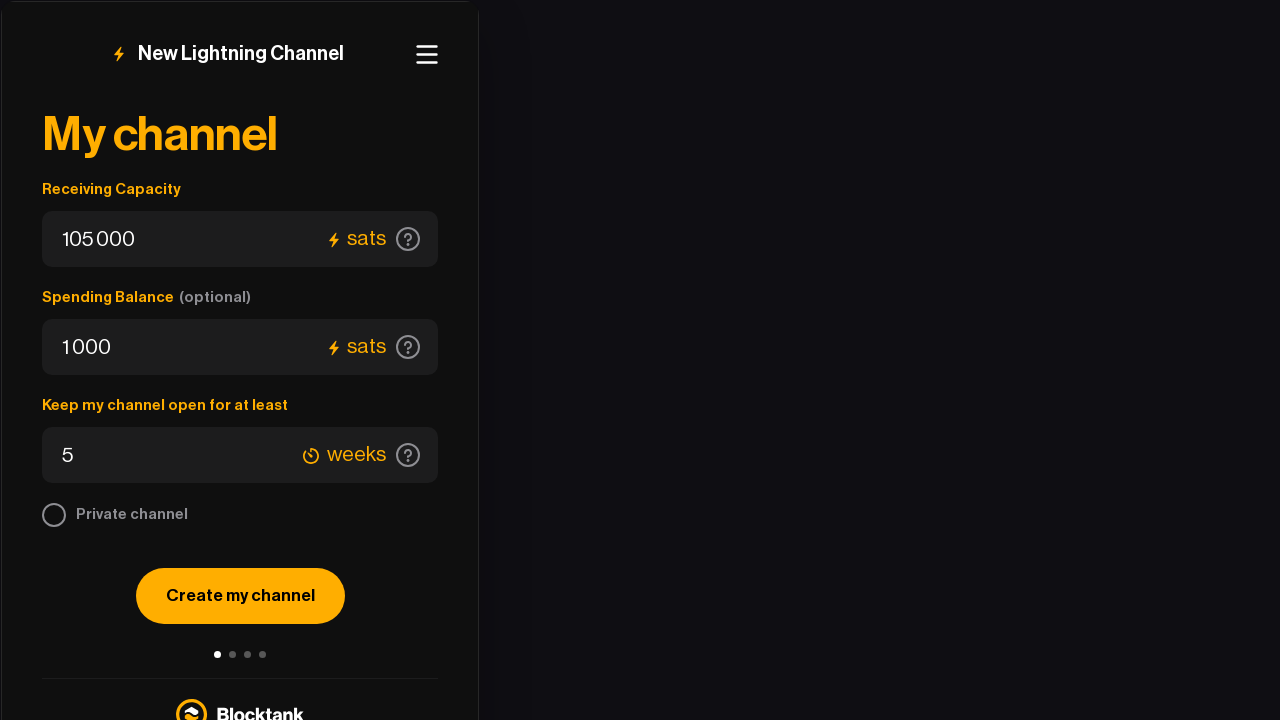

Clicked private channel checkbox at (54, 515) on .custom-checkbox >> nth=0
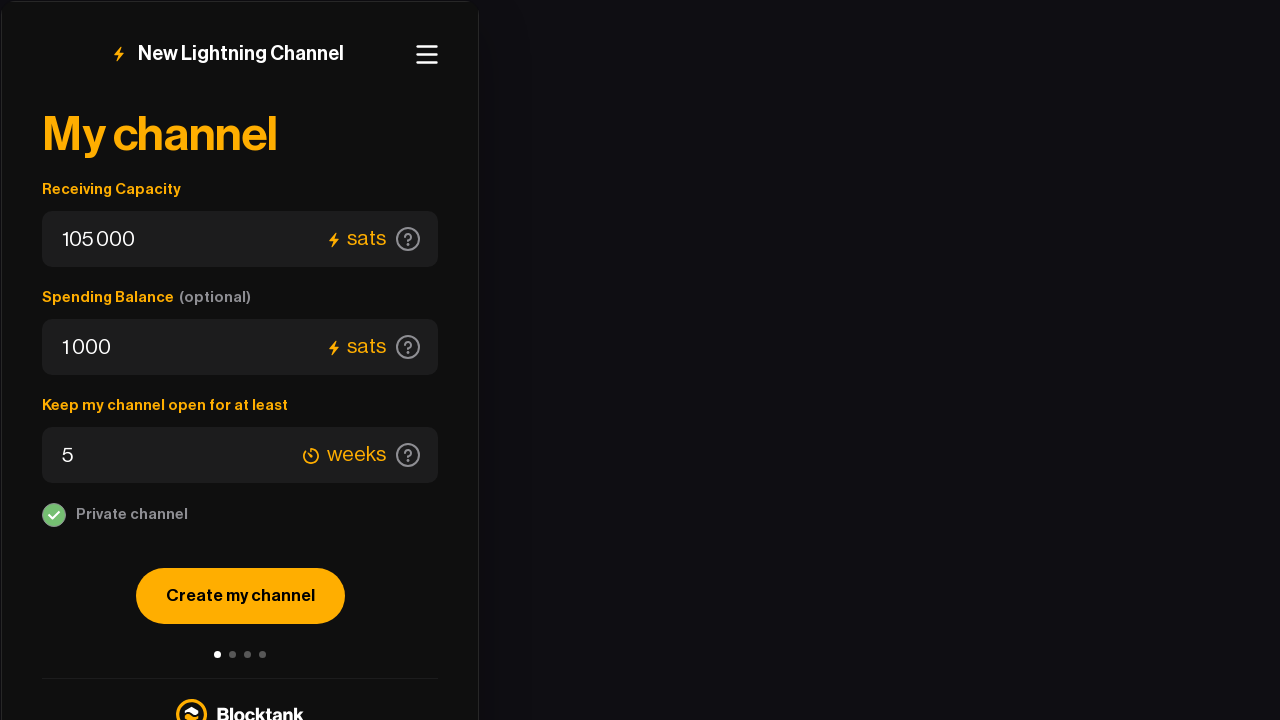

Clicked custom checkbox container at (240, 515) on .custom-checkbox-container
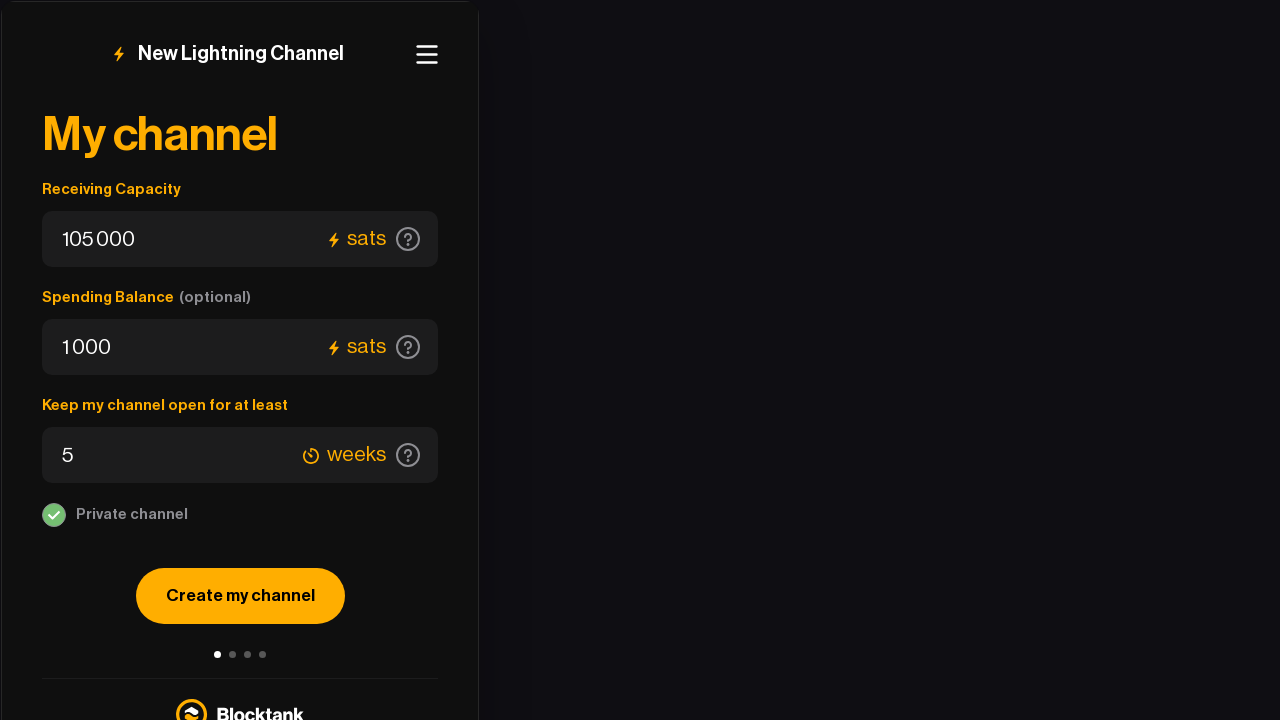

Clicked terms of service checkbox at (54, 515) on .custom-checkbox >> nth=0
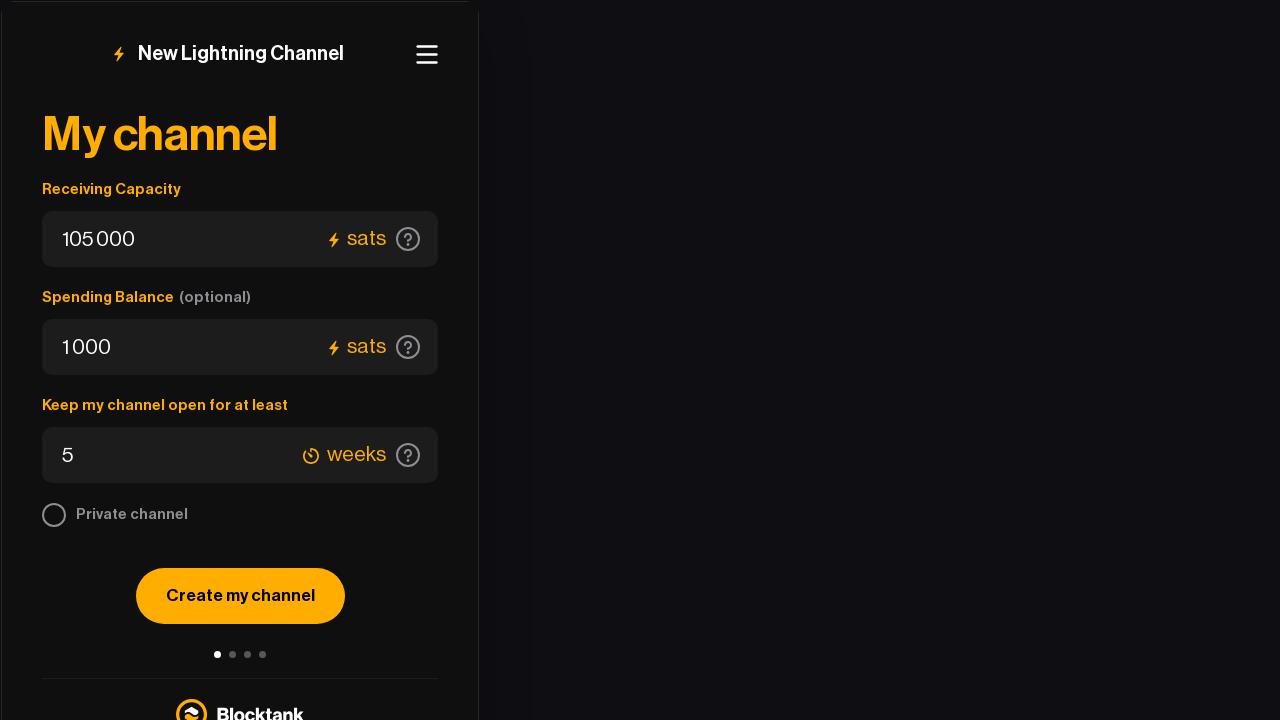

Clicked pay now button to create channel at (240, 596) on .btn-primary
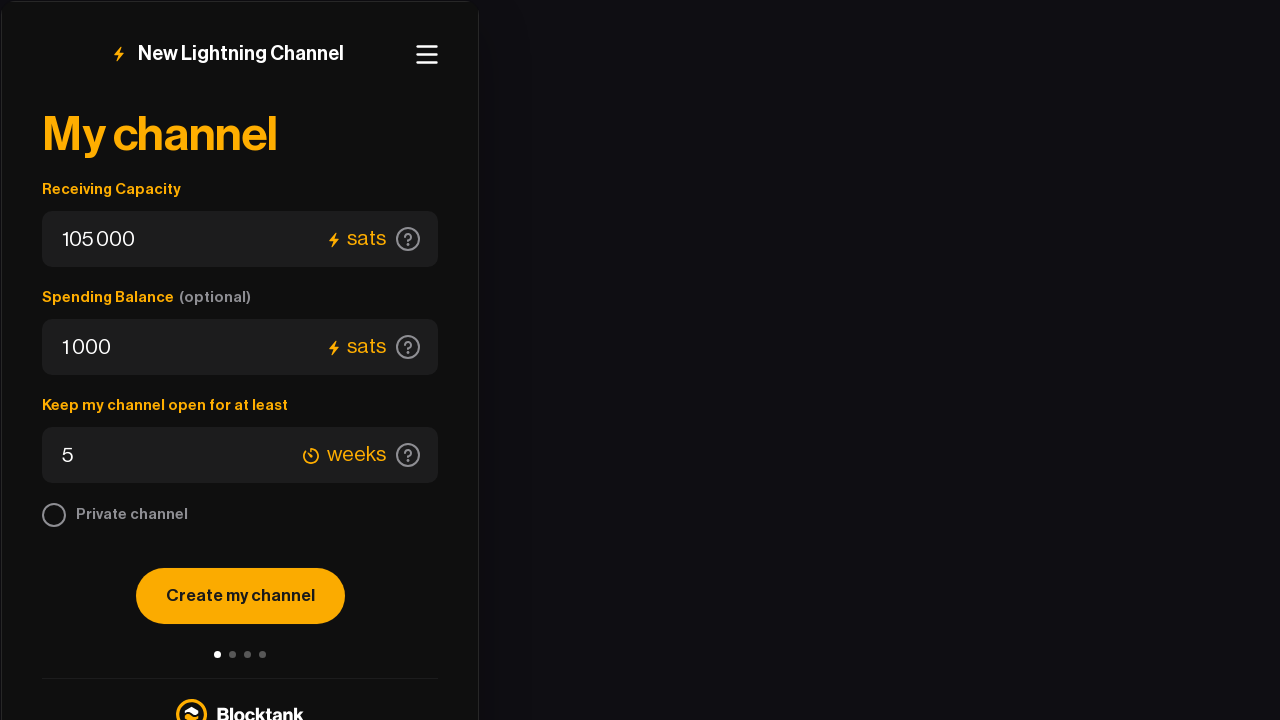

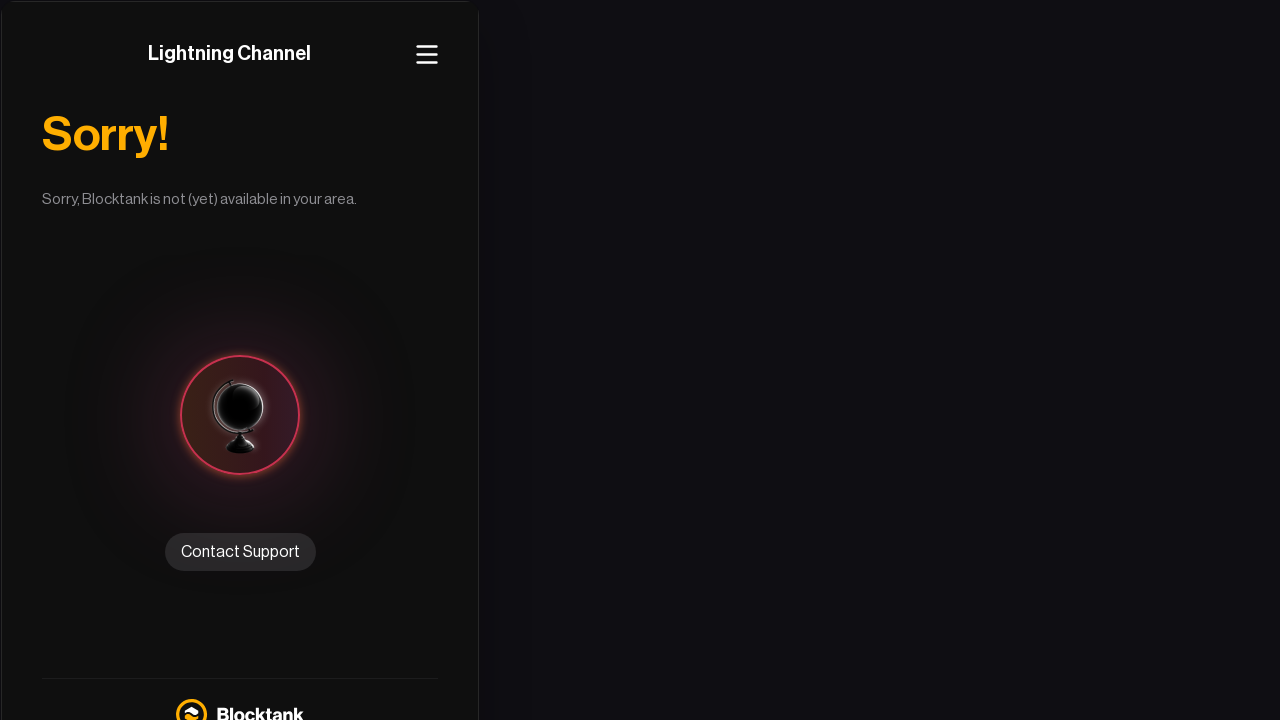